Tests filtering to display all items after using other filters

Starting URL: https://demo.playwright.dev/todomvc

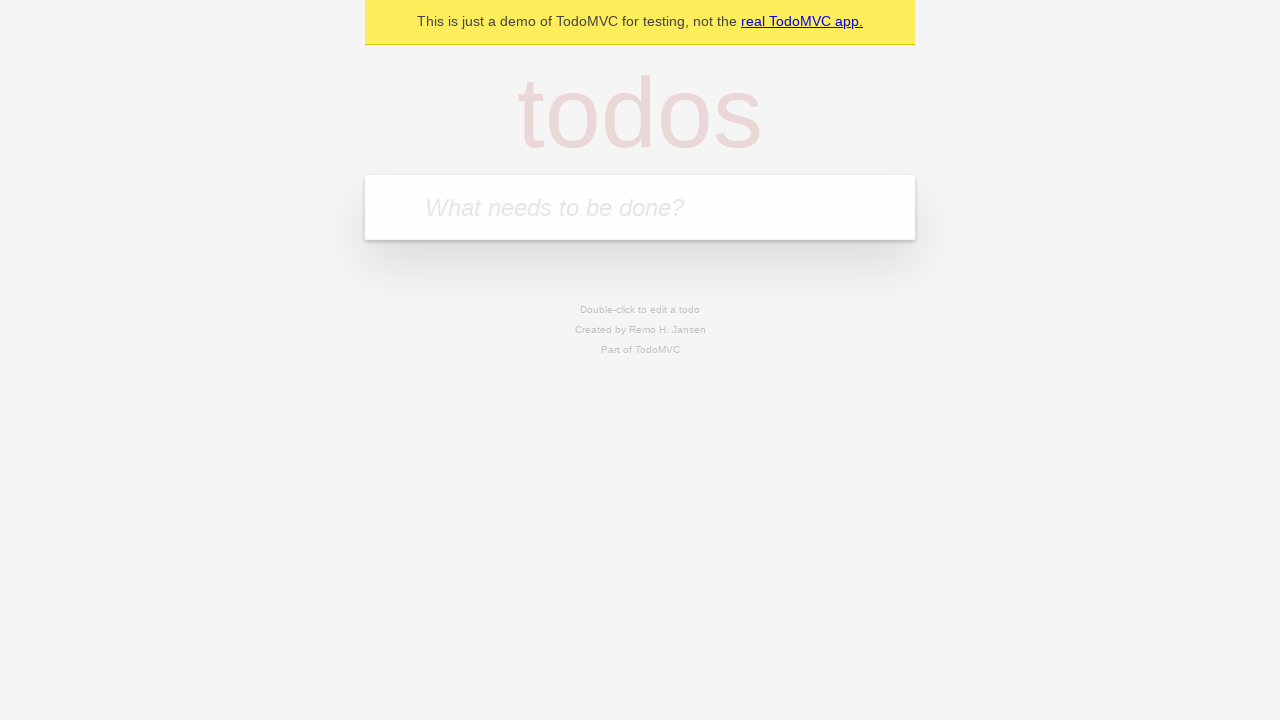

Filled todo input with 'buy some cheese' on internal:attr=[placeholder="What needs to be done?"i]
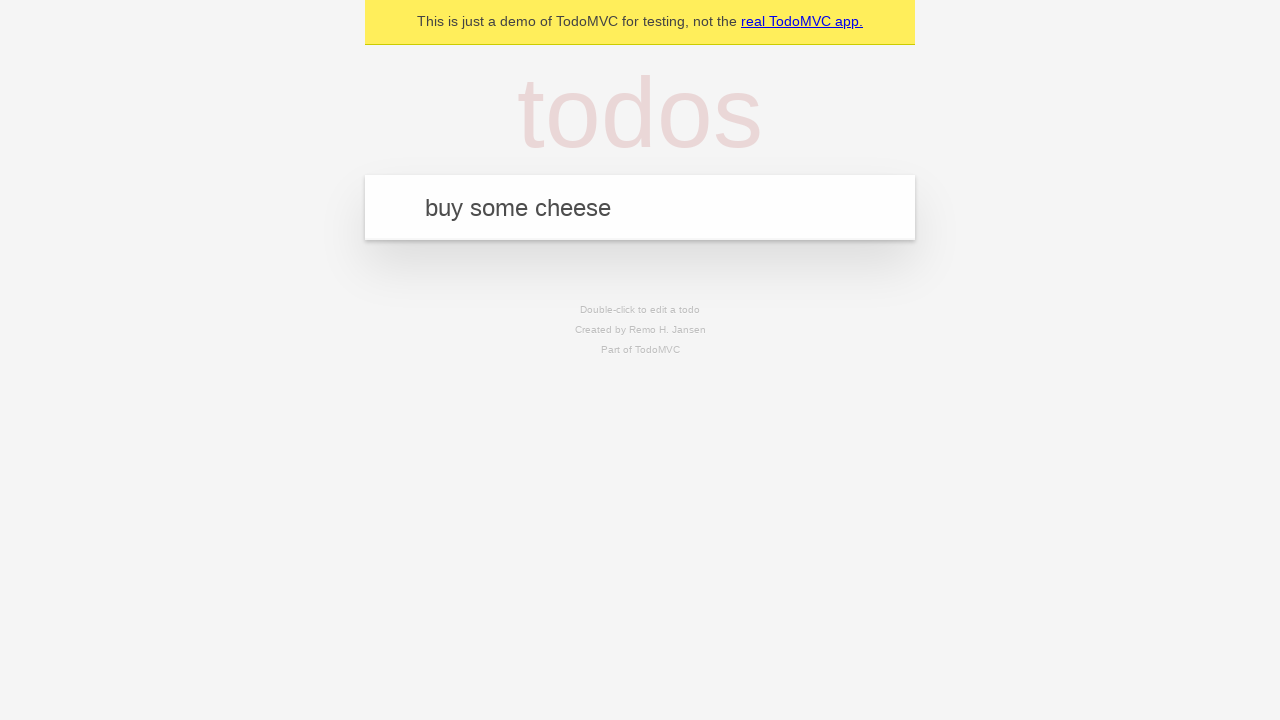

Pressed Enter to create todo 'buy some cheese' on internal:attr=[placeholder="What needs to be done?"i]
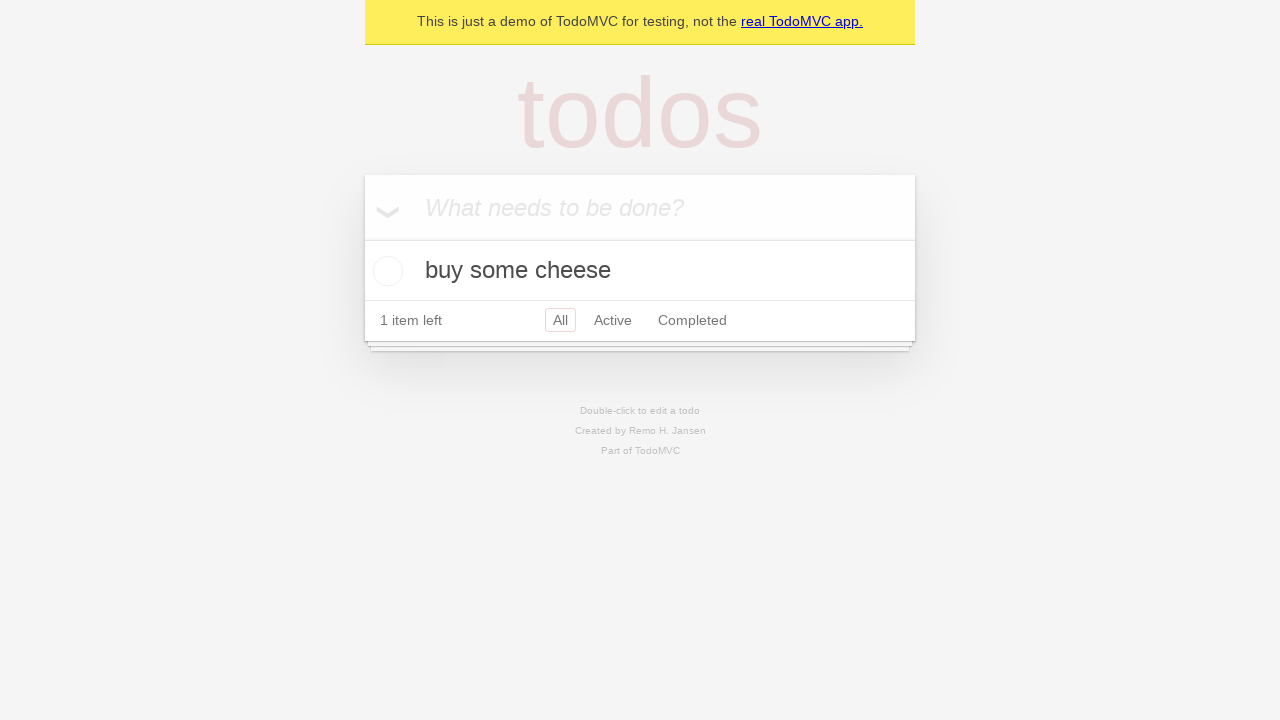

Filled todo input with 'feed the cat' on internal:attr=[placeholder="What needs to be done?"i]
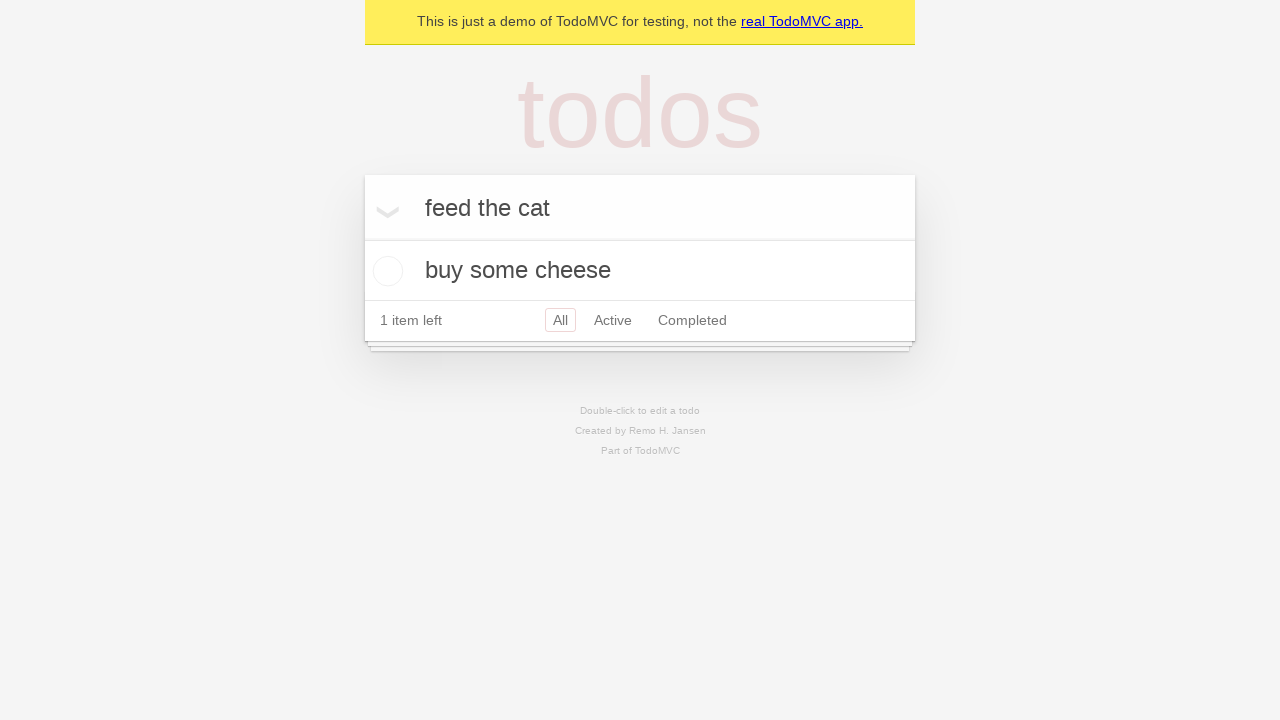

Pressed Enter to create todo 'feed the cat' on internal:attr=[placeholder="What needs to be done?"i]
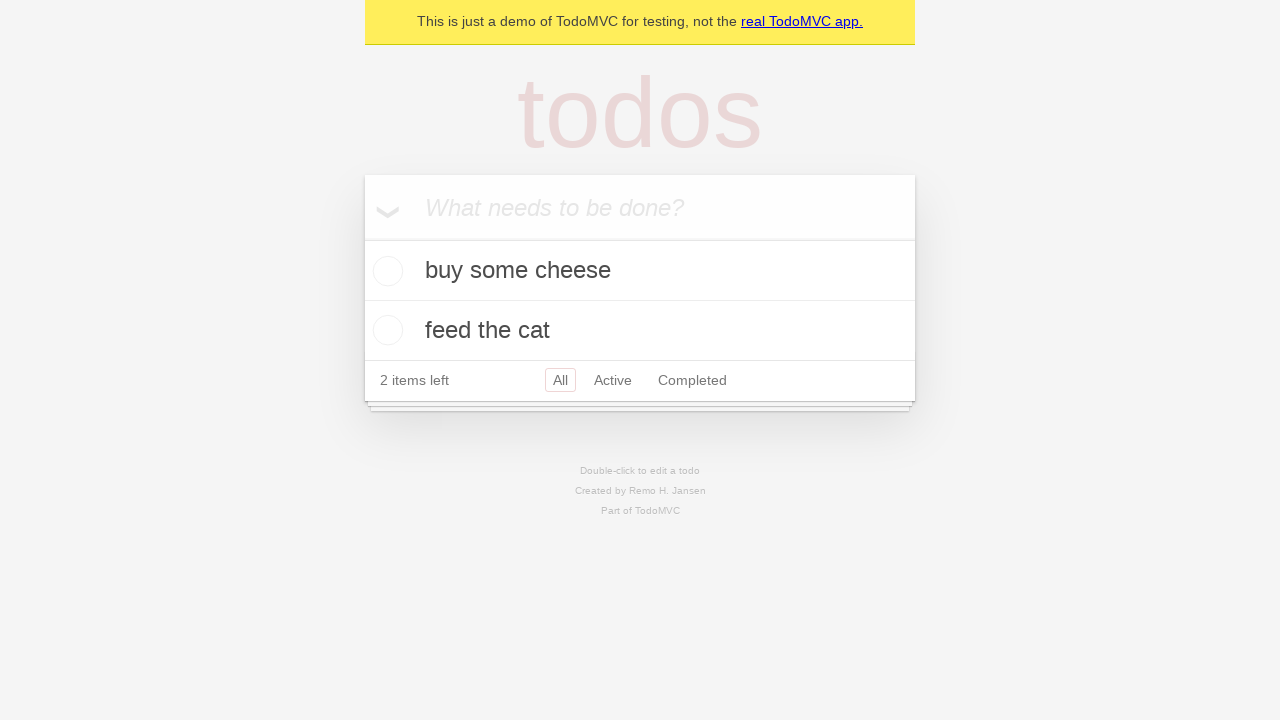

Filled todo input with 'book a doctors appointment' on internal:attr=[placeholder="What needs to be done?"i]
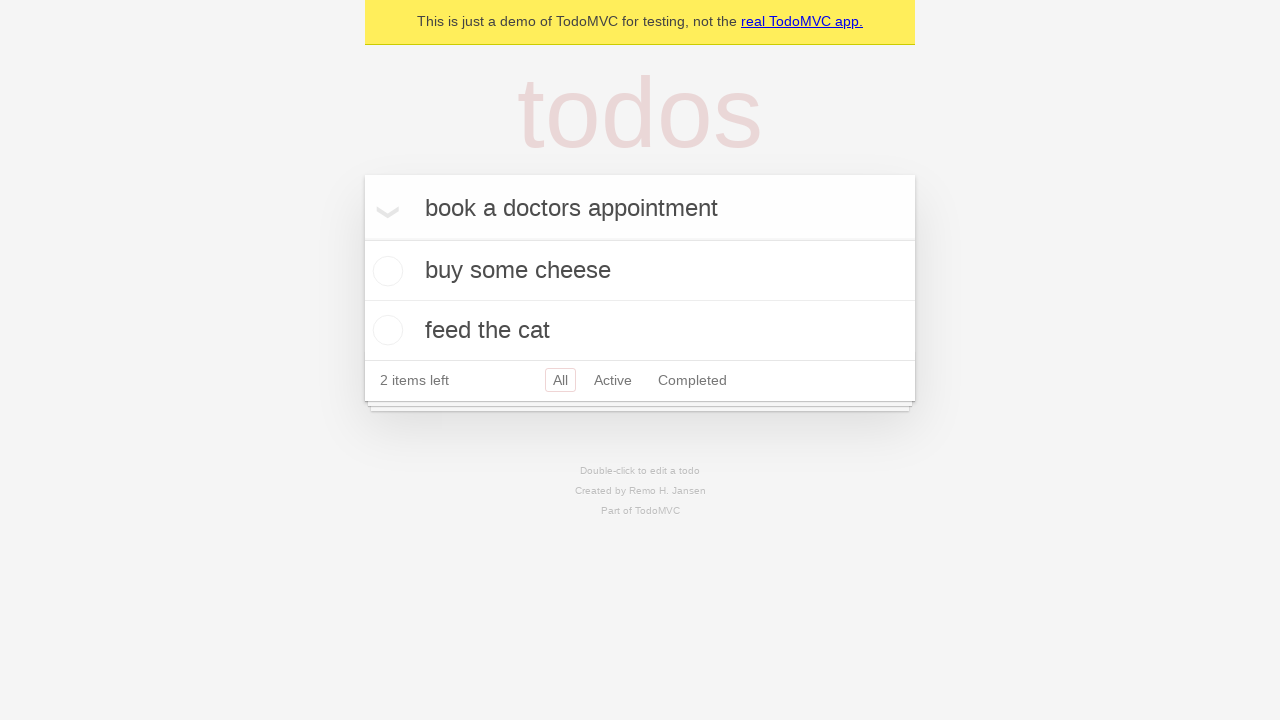

Pressed Enter to create todo 'book a doctors appointment' on internal:attr=[placeholder="What needs to be done?"i]
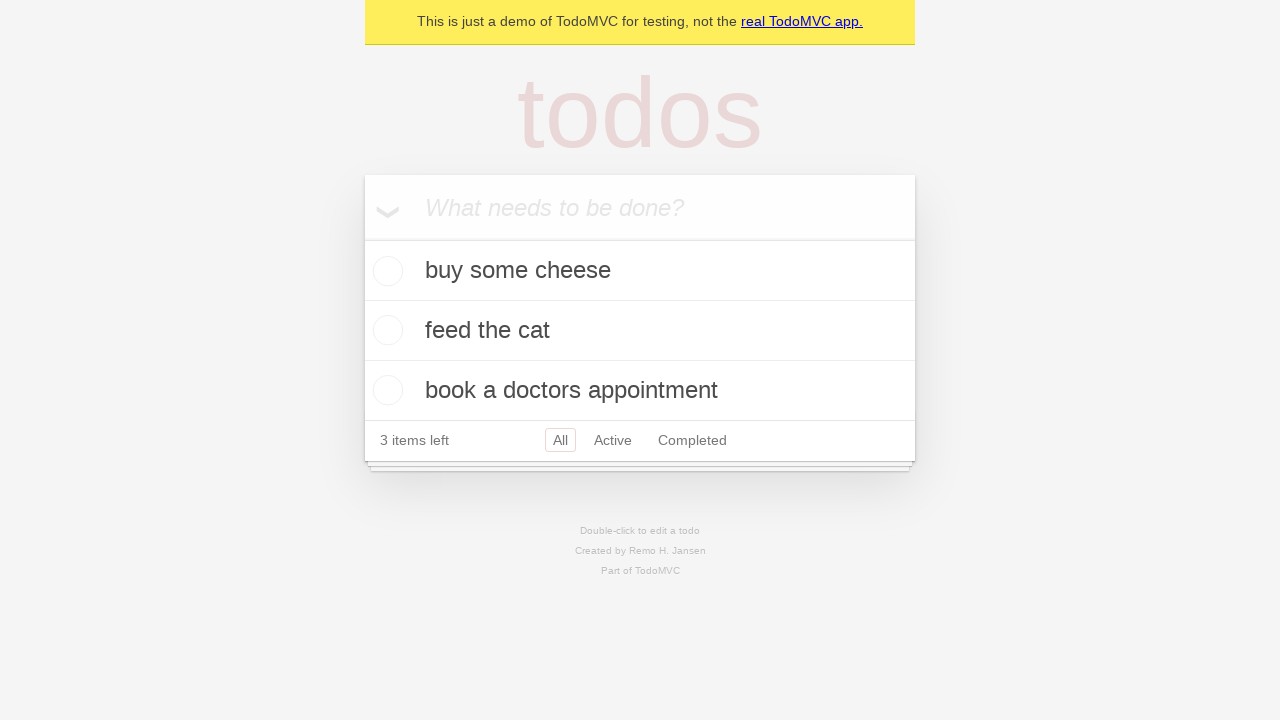

Checked the second todo item at (385, 330) on internal:testid=[data-testid="todo-item"s] >> nth=1 >> internal:role=checkbox
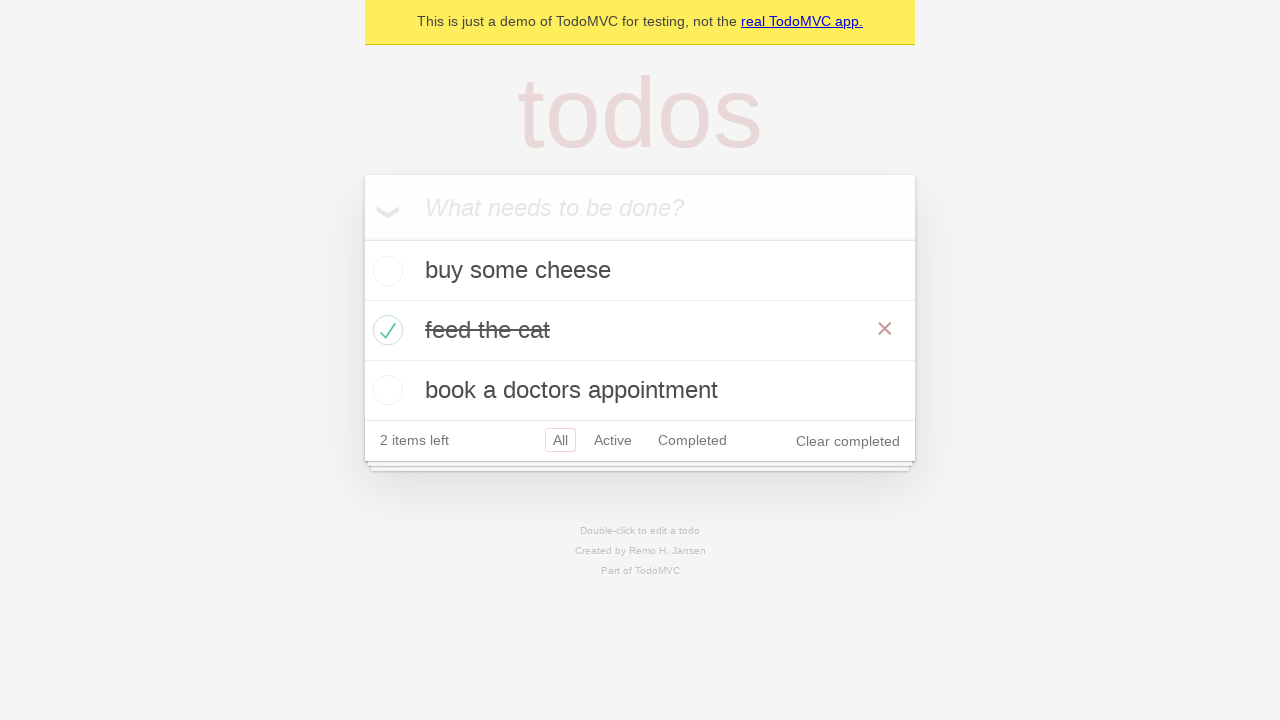

Clicked 'Active' filter to display active items only at (613, 440) on internal:role=link[name="Active"i]
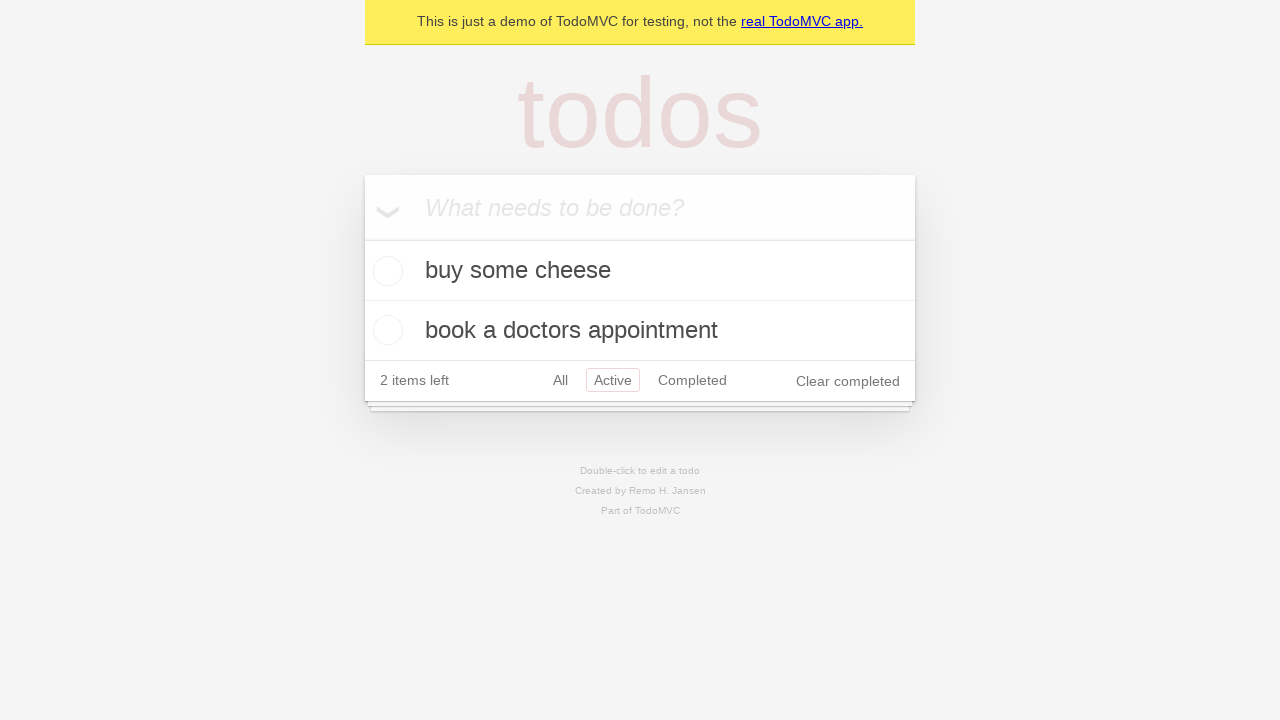

Clicked 'Completed' filter to display completed items only at (692, 380) on internal:role=link[name="Completed"i]
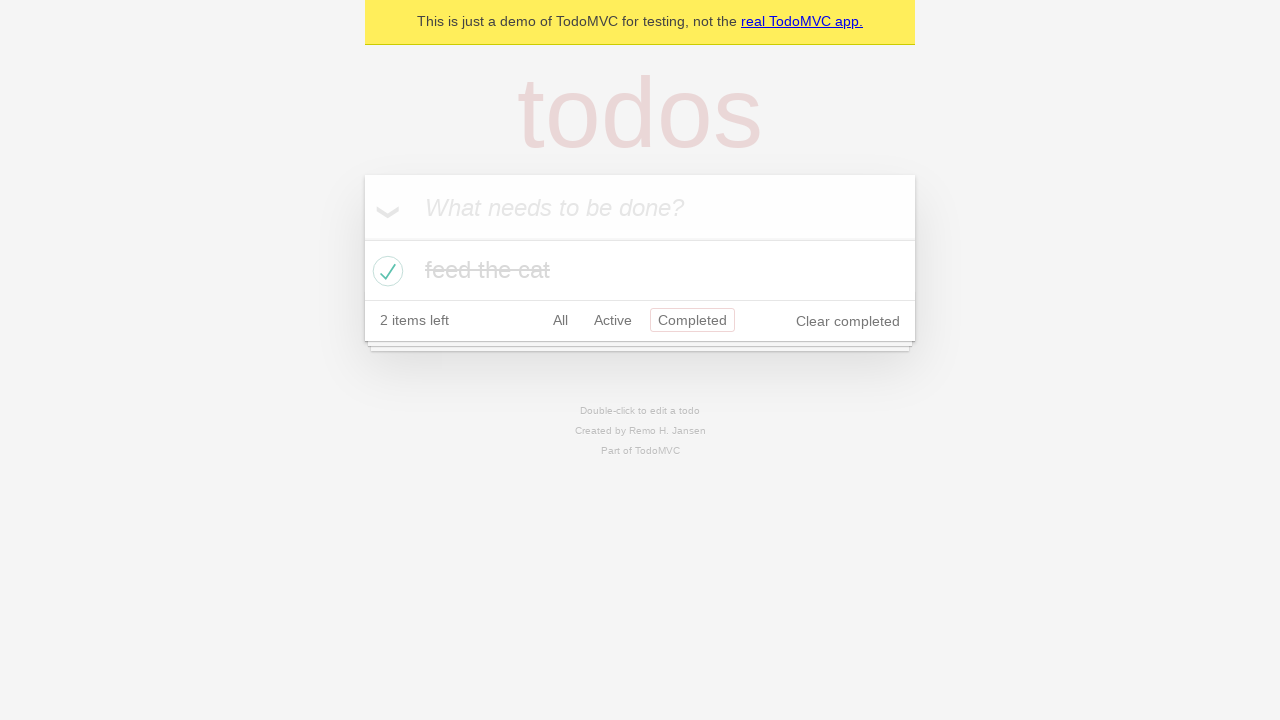

Clicked 'All' filter to display all items at (560, 320) on internal:role=link[name="All"i]
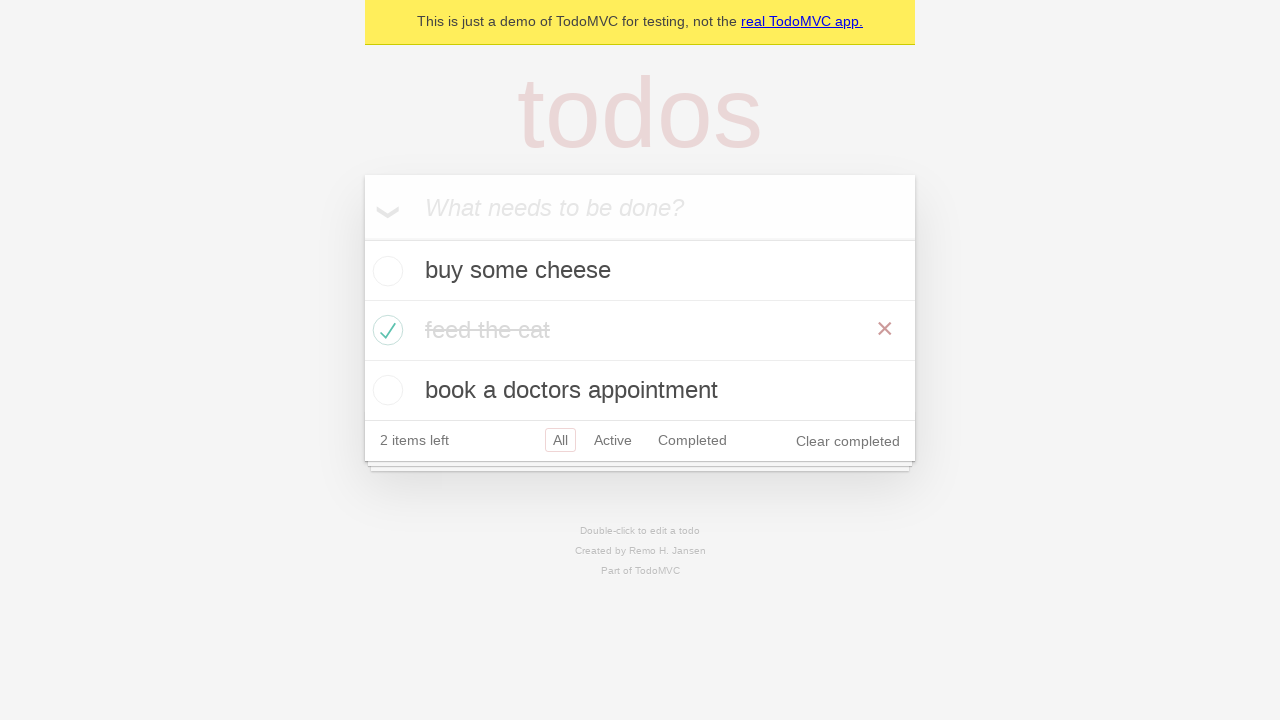

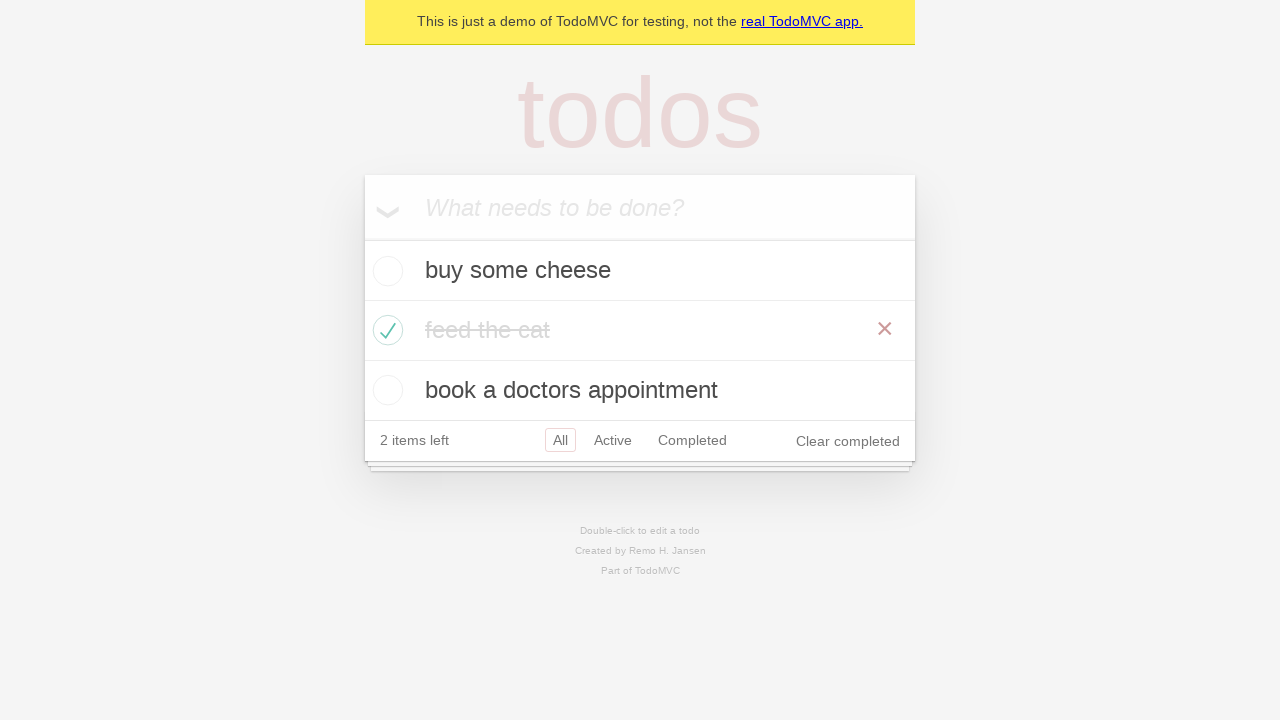